Tests clicking a button with a dynamic ID multiple times to verify the button remains clickable across interactions

Starting URL: http://uitestingplayground.com/dynamicid

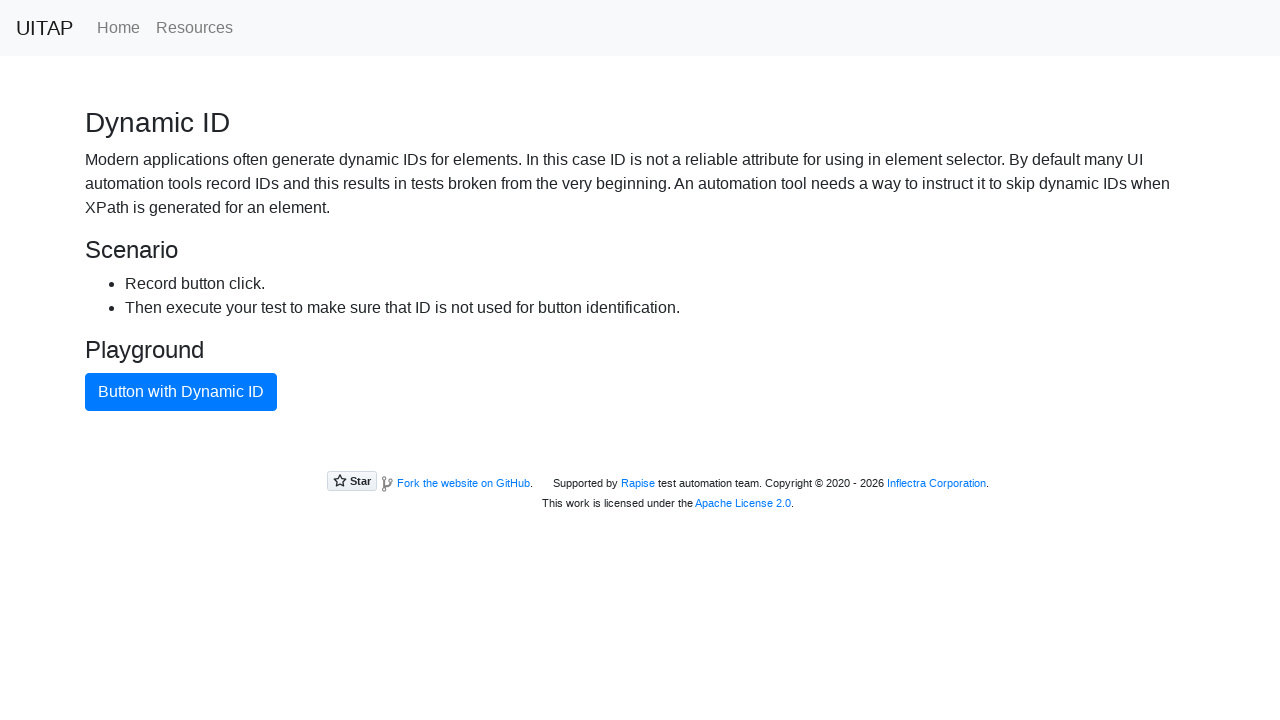

Navigated to Dynamic ID button test page
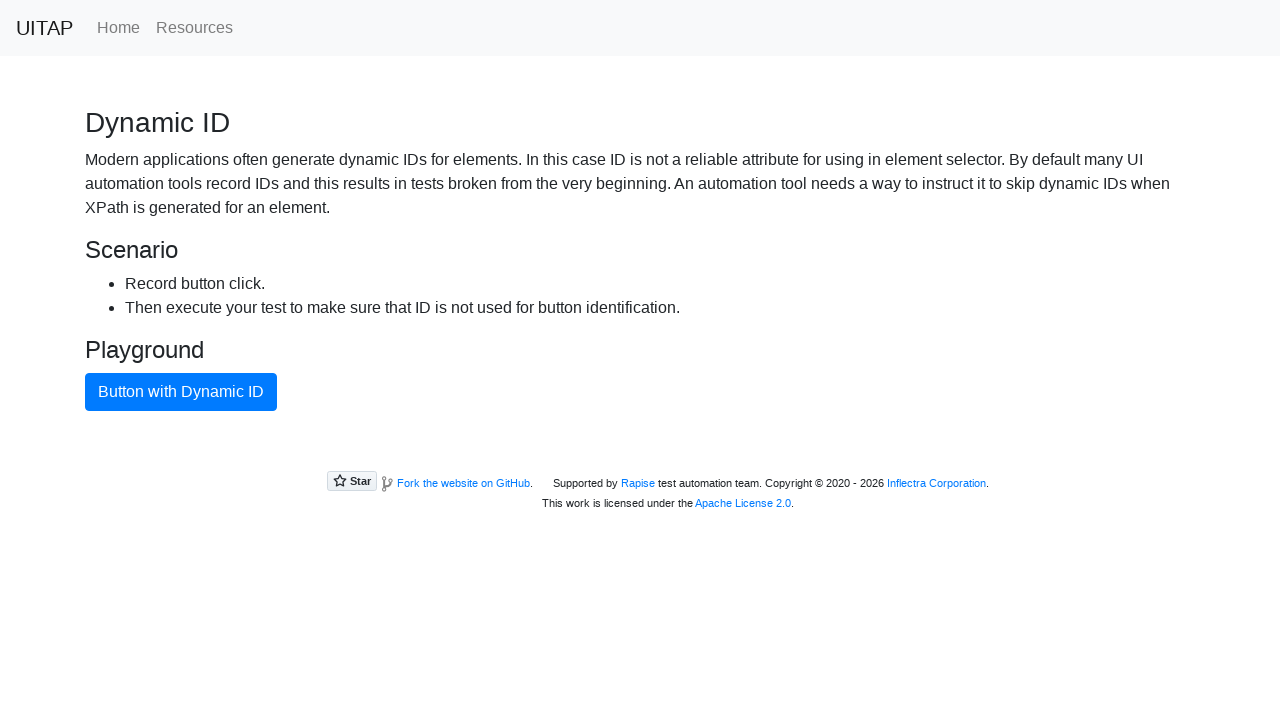

Clicked button with dynamic ID at (181, 392) on xpath=//button[text()='Button with Dynamic ID']
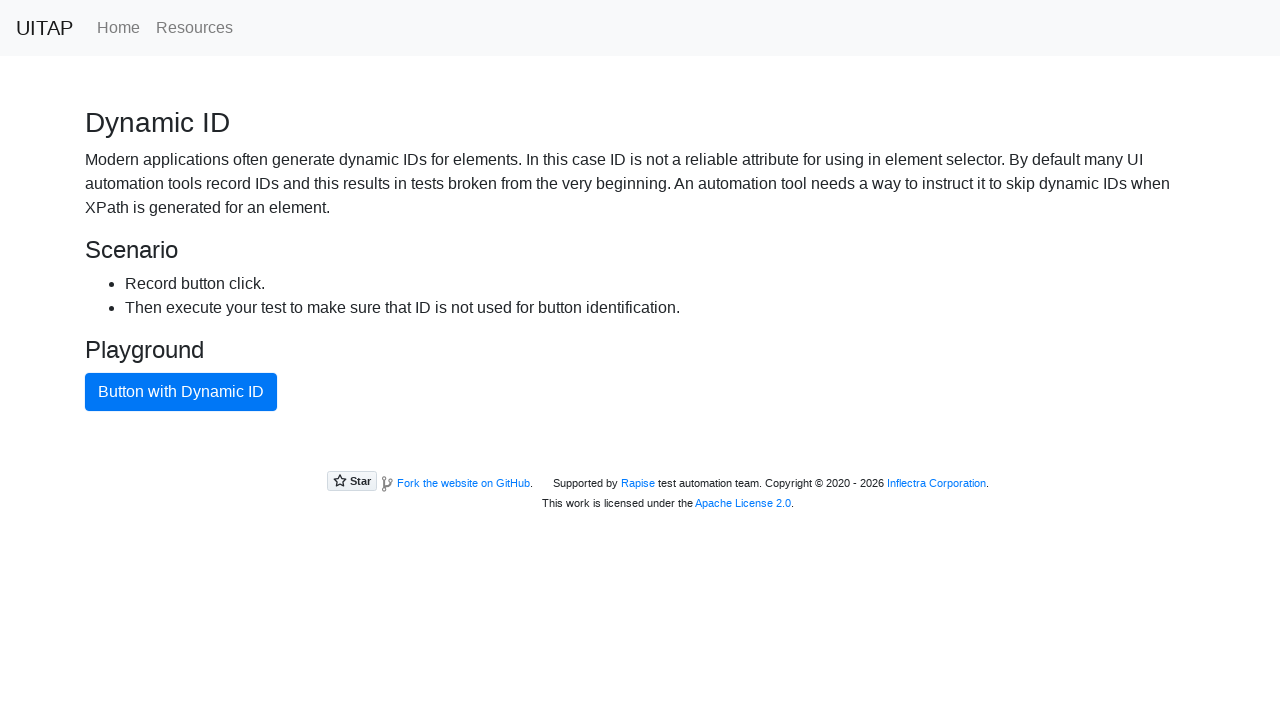

Waited 1 second after button click
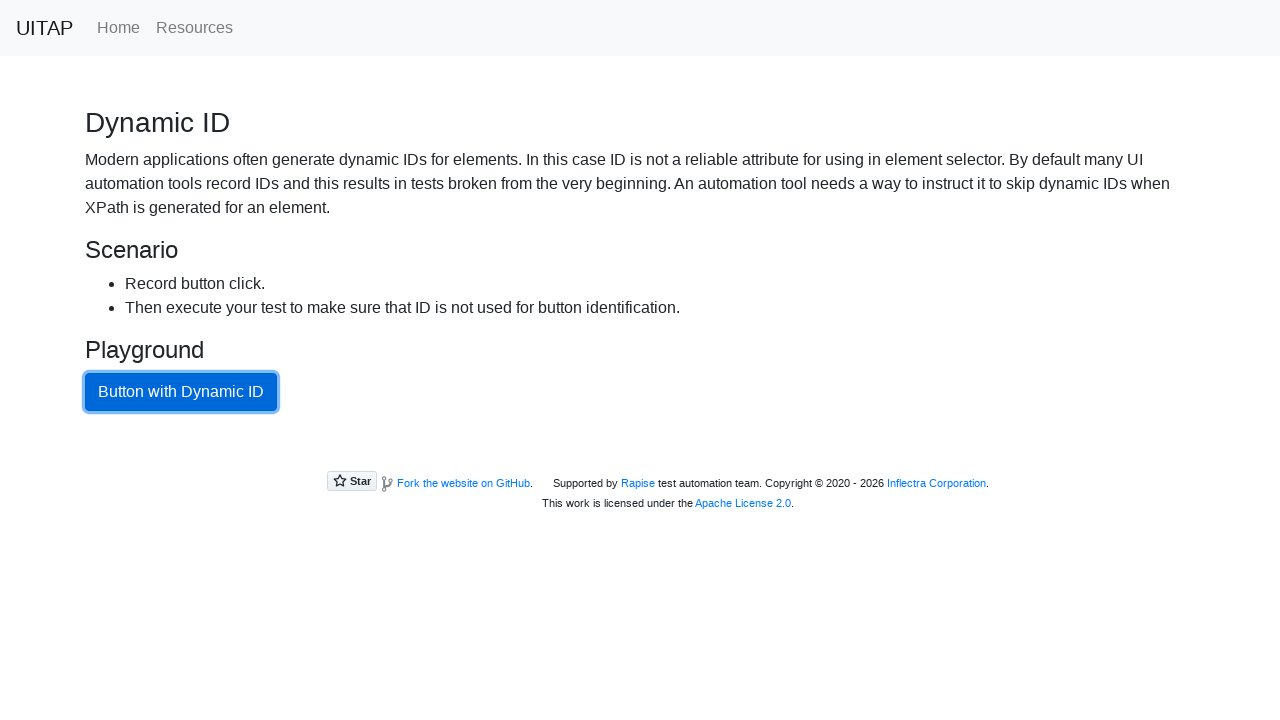

Clicked button with dynamic ID at (181, 392) on xpath=//button[text()='Button with Dynamic ID']
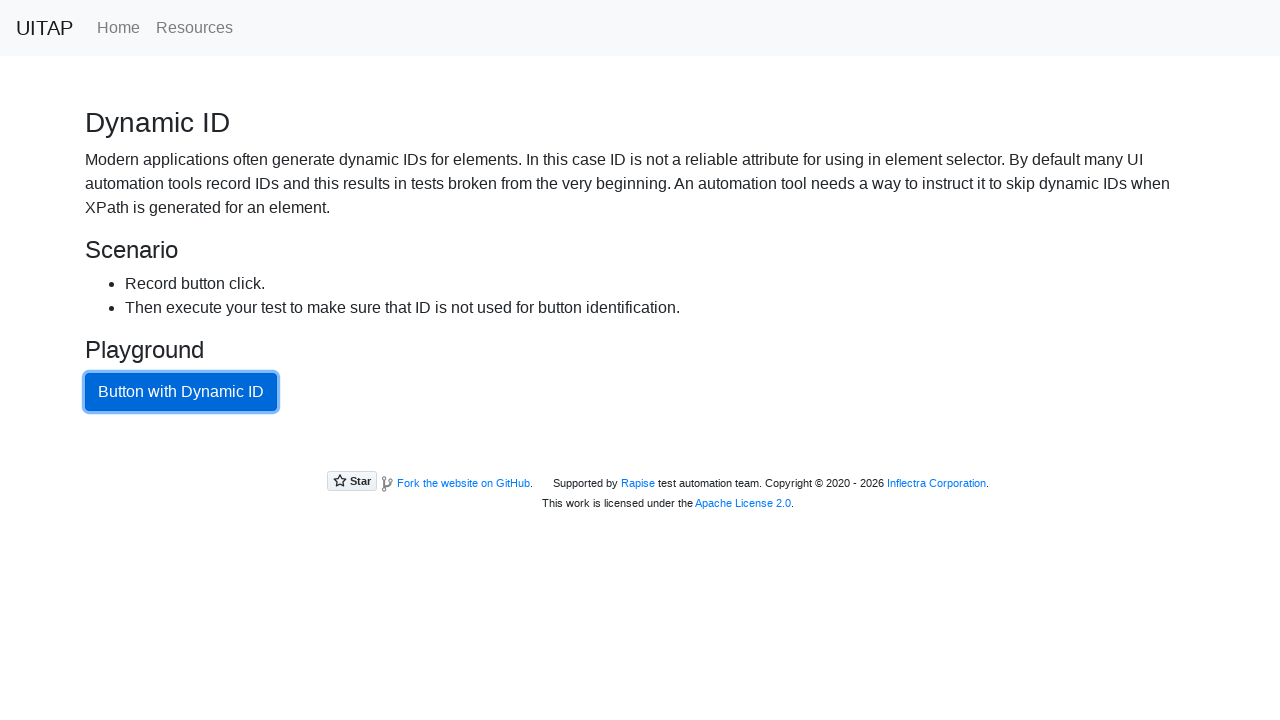

Waited 1 second after button click
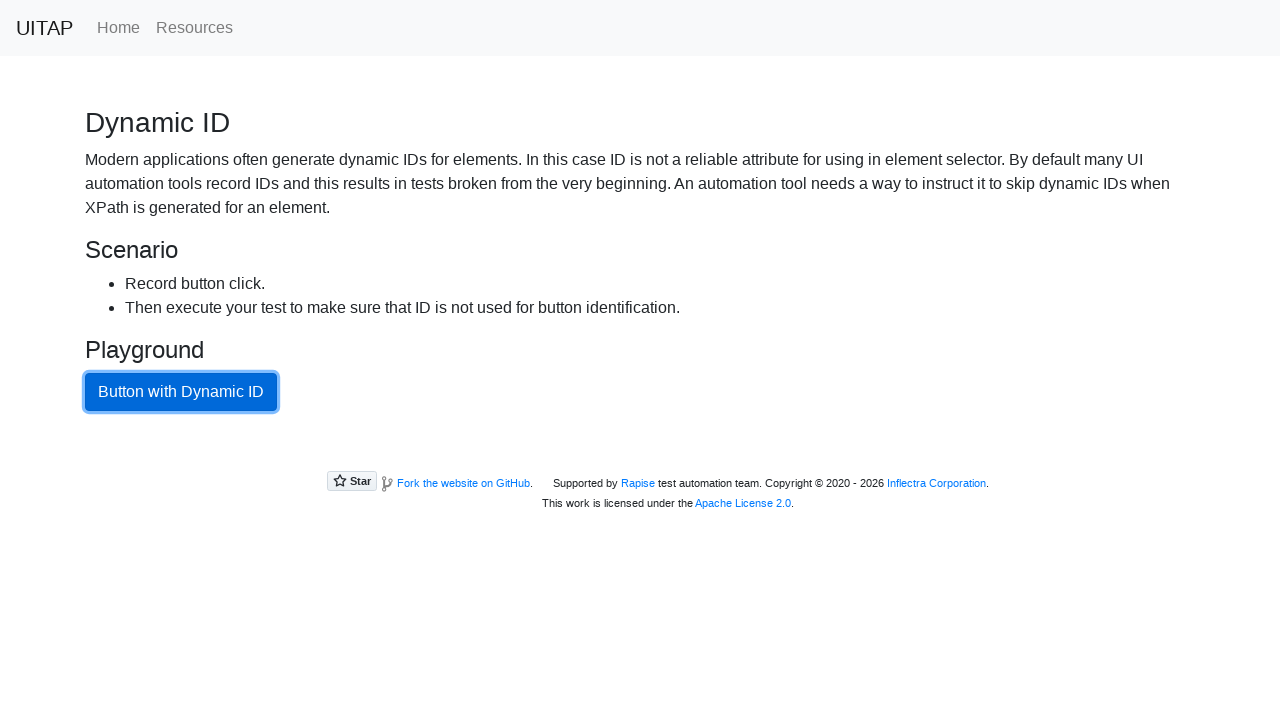

Clicked button with dynamic ID at (181, 392) on xpath=//button[text()='Button with Dynamic ID']
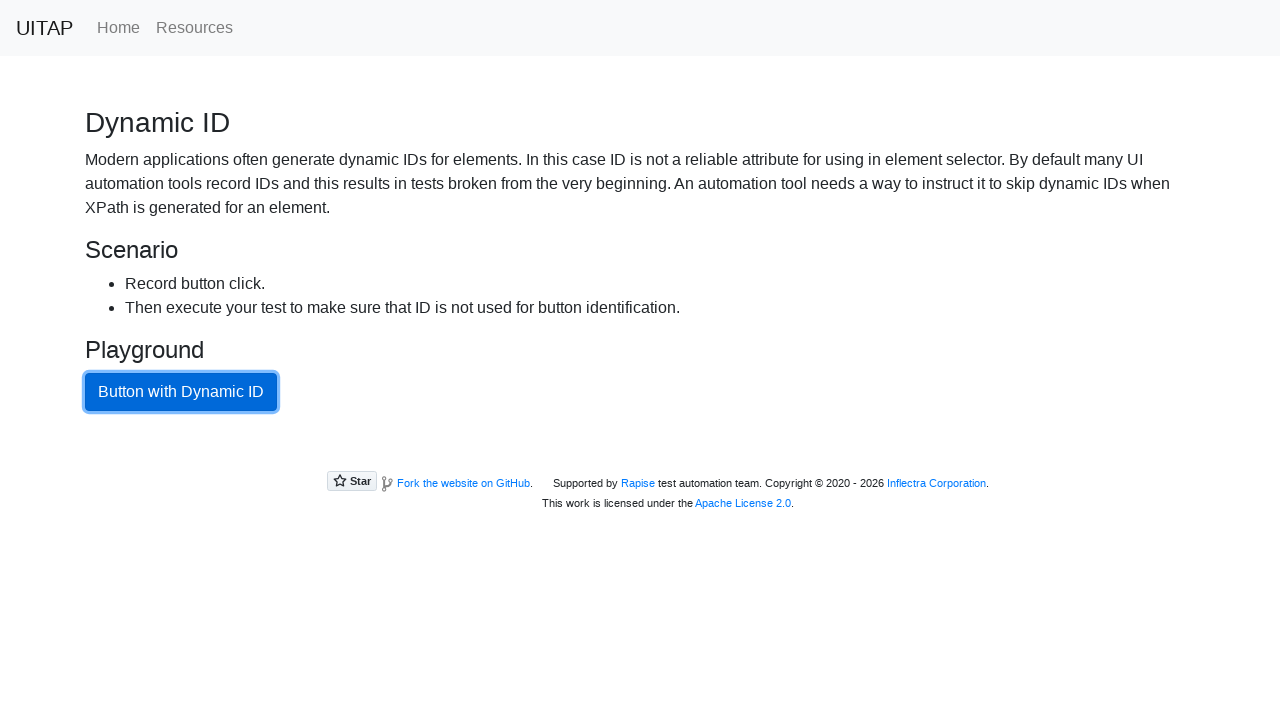

Waited 1 second after button click
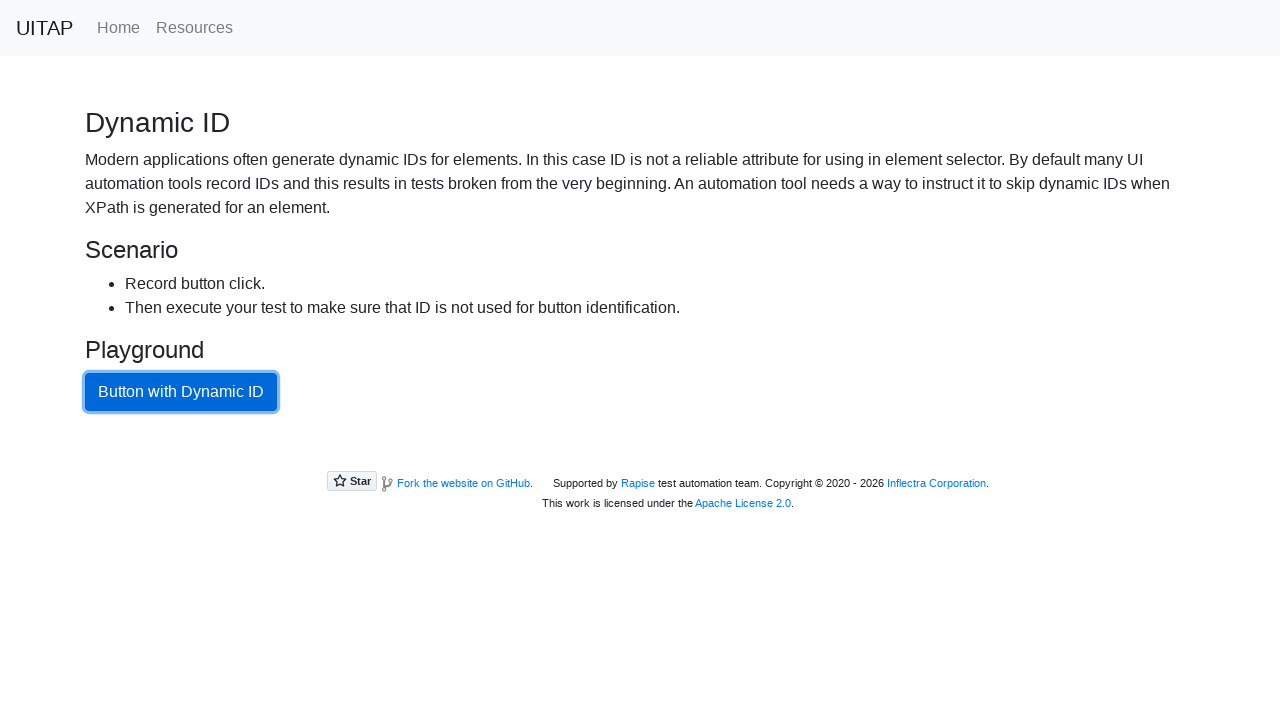

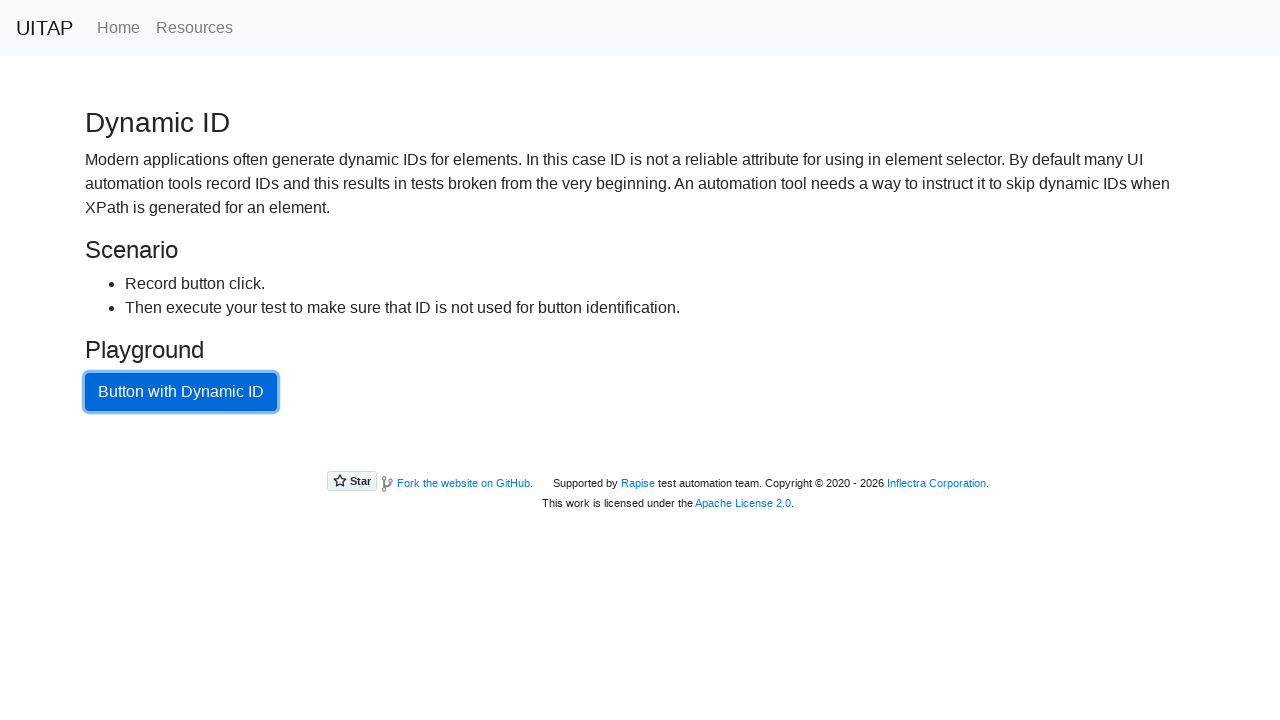